Tests passenger dropdown functionality by opening the passenger selection dropdown, incrementing the adult passenger count 5 times, and then closing the dropdown.

Starting URL: https://rahulshettyacademy.com/dropdownsPractise/

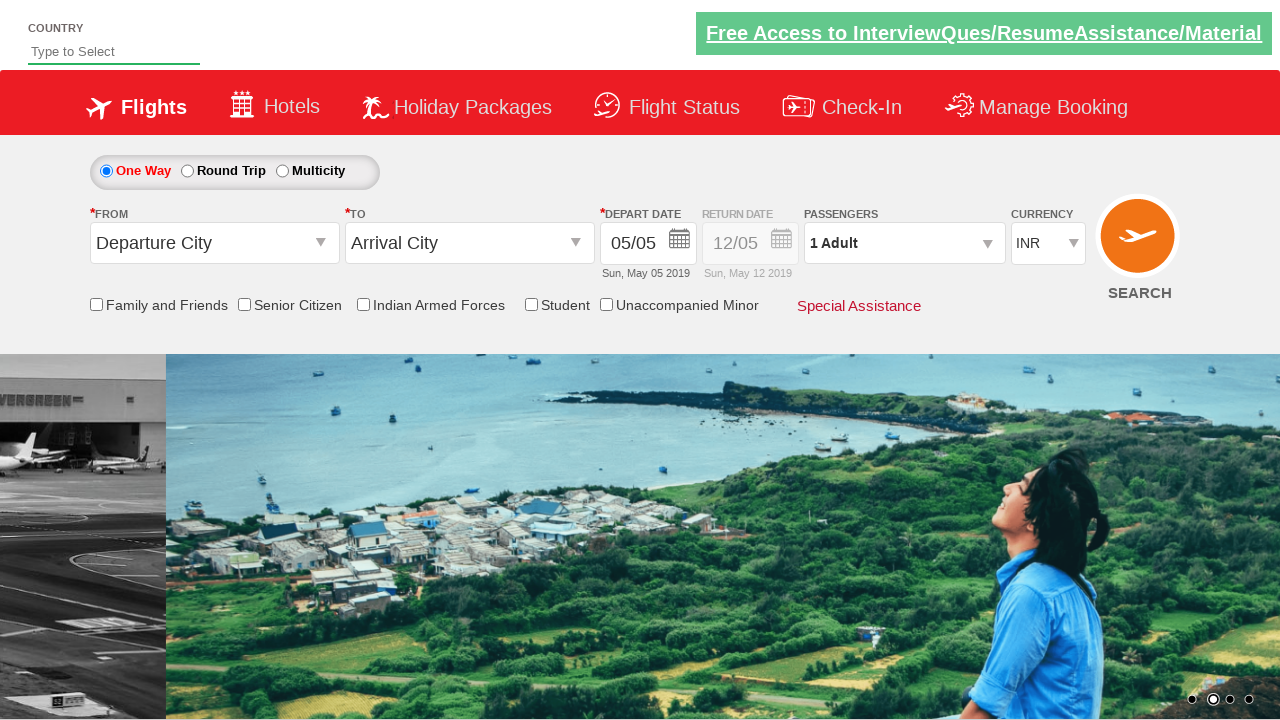

Opened passenger dropdown by clicking on passenger info section at (904, 243) on #divpaxinfo
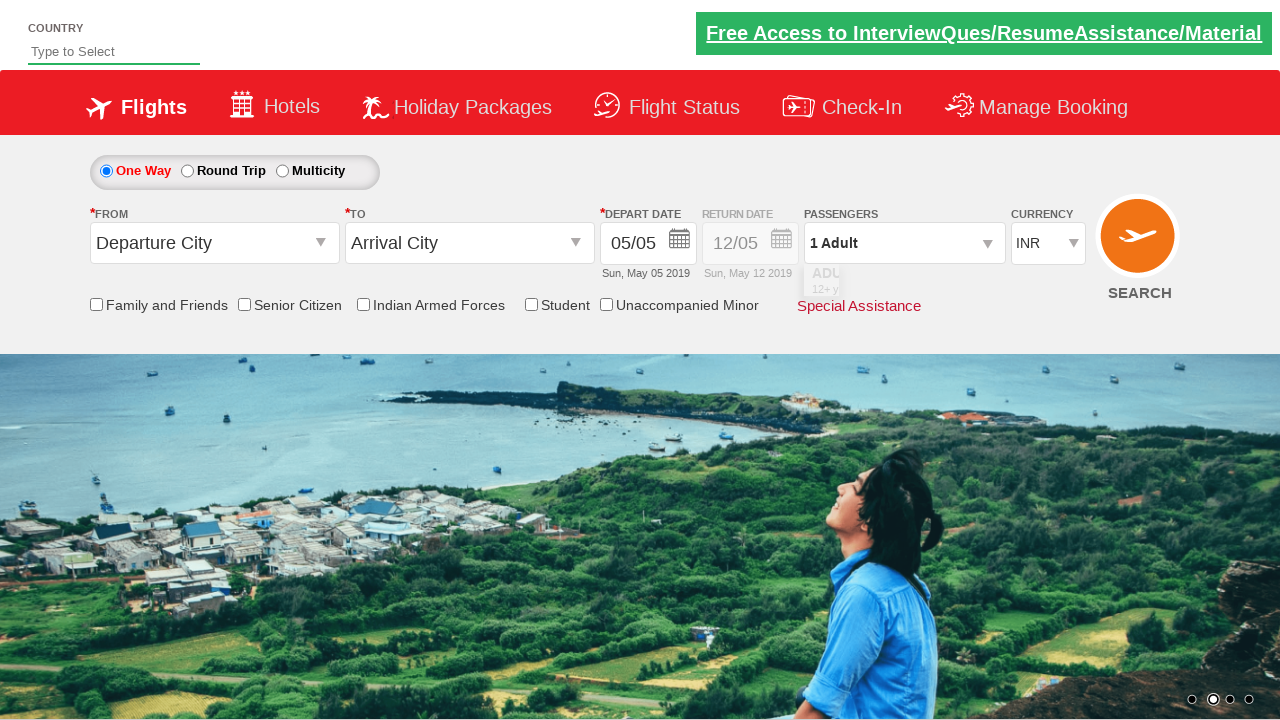

Adult increment button became visible in dropdown
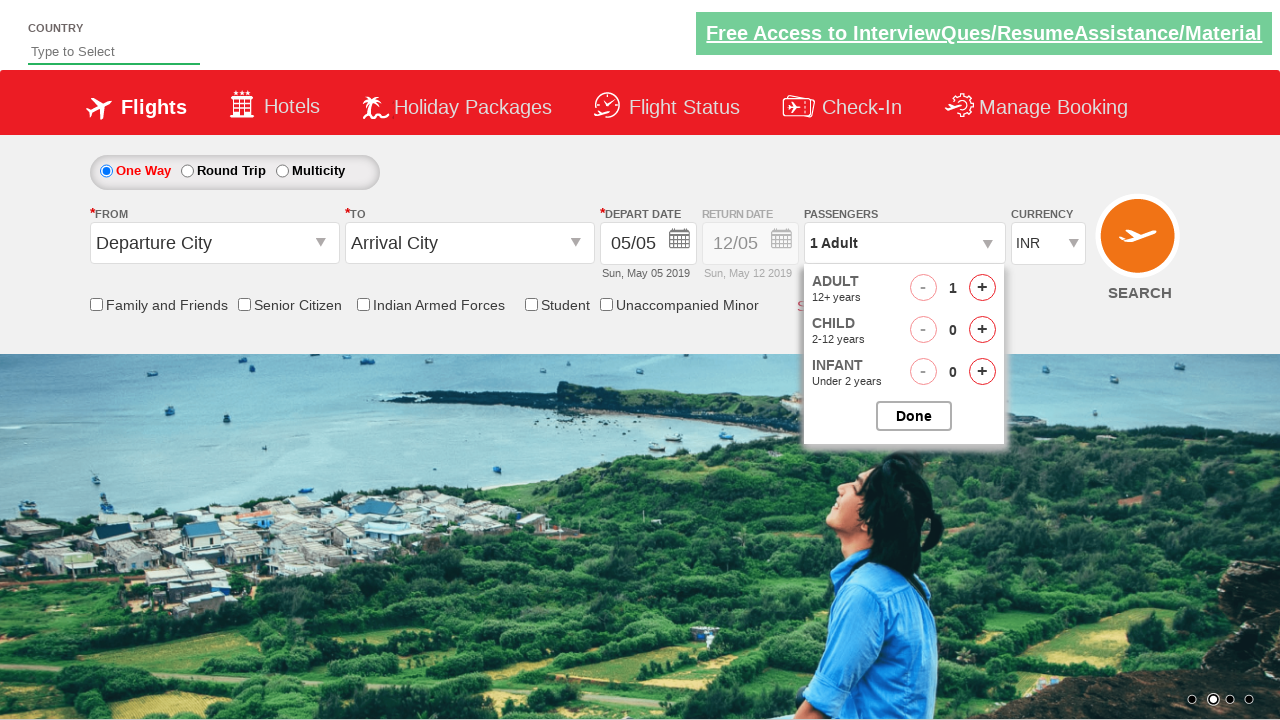

Incremented adult passenger count (increment 1 of 5) at (982, 288) on #hrefIncAdt
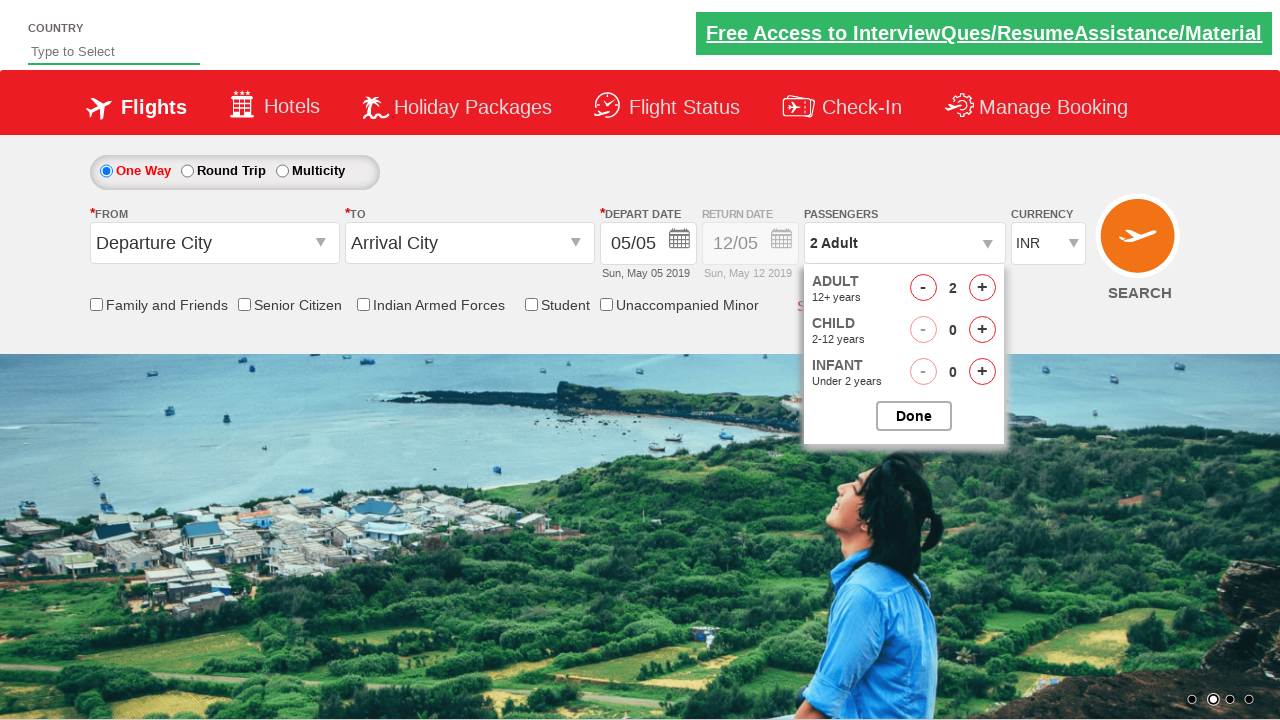

Brief pause between increment clicks
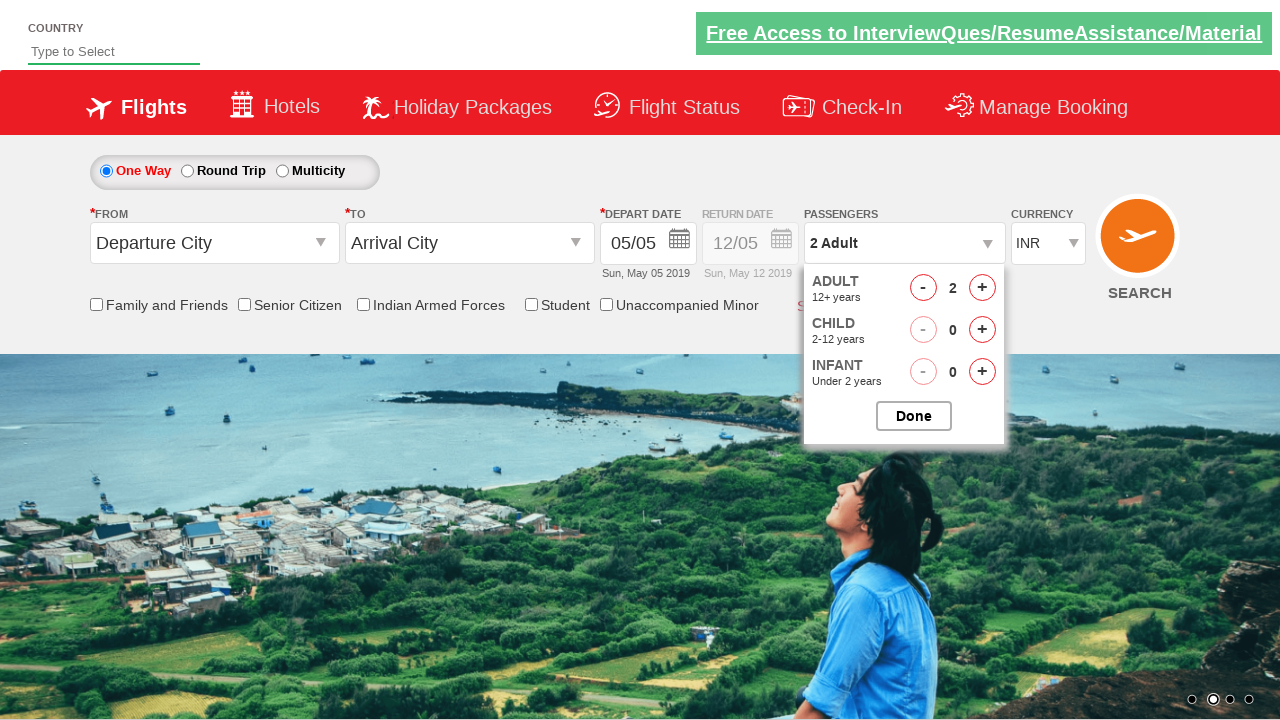

Incremented adult passenger count (increment 2 of 5) at (982, 288) on #hrefIncAdt
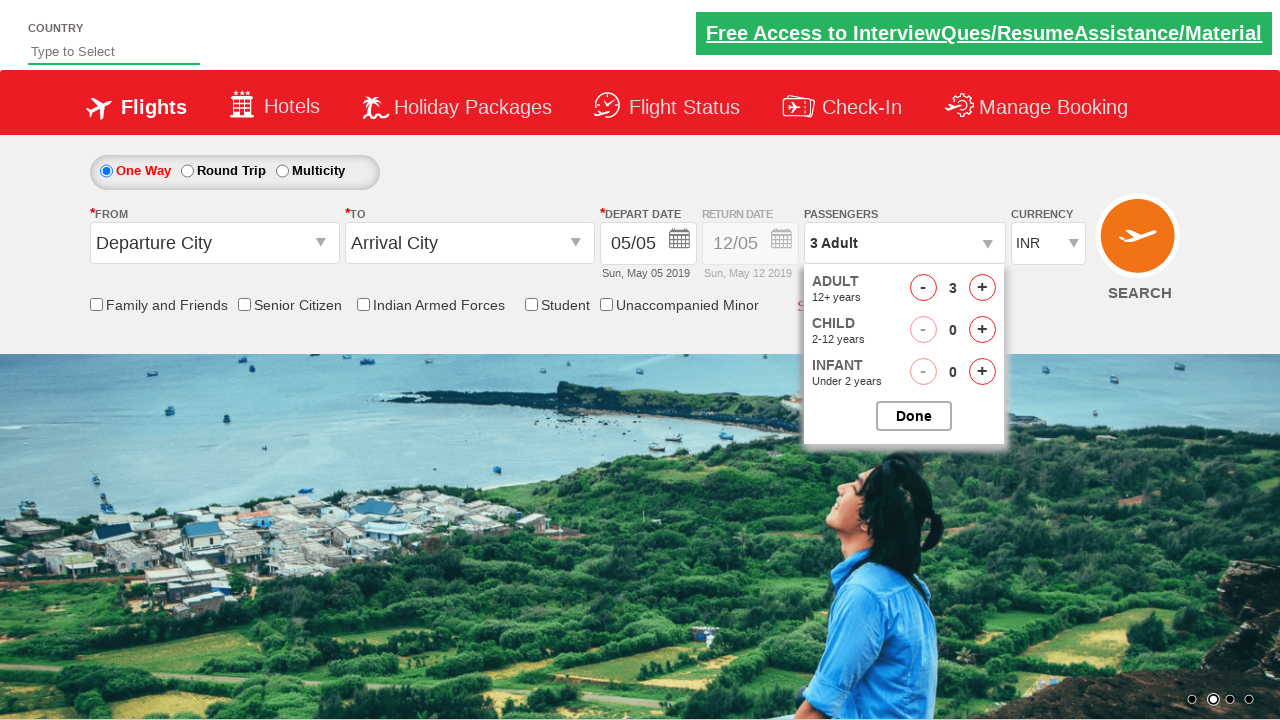

Brief pause between increment clicks
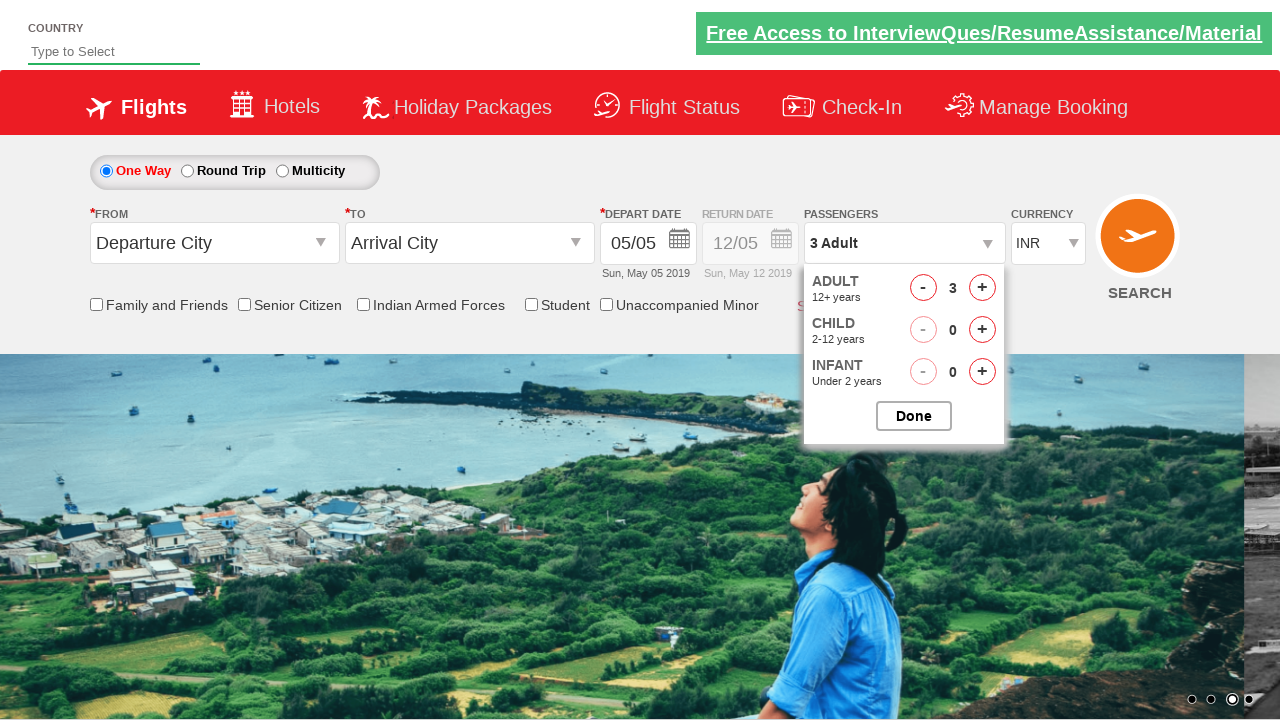

Incremented adult passenger count (increment 3 of 5) at (982, 288) on #hrefIncAdt
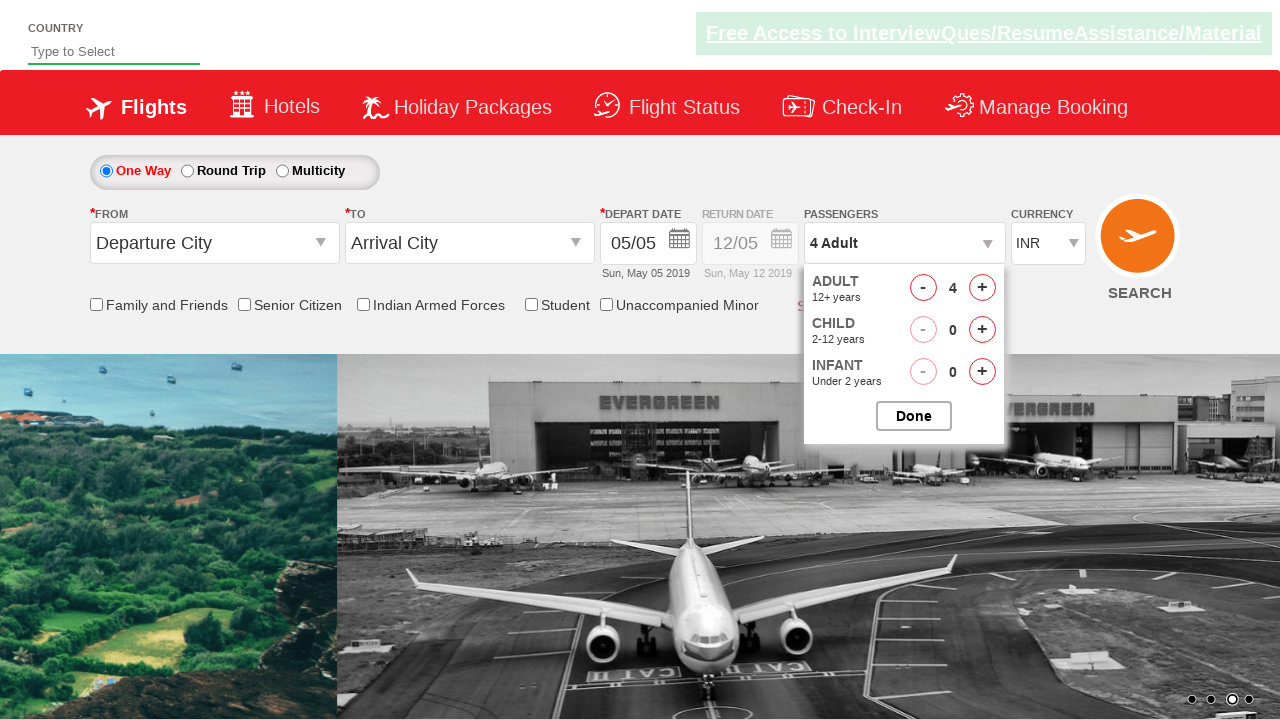

Brief pause between increment clicks
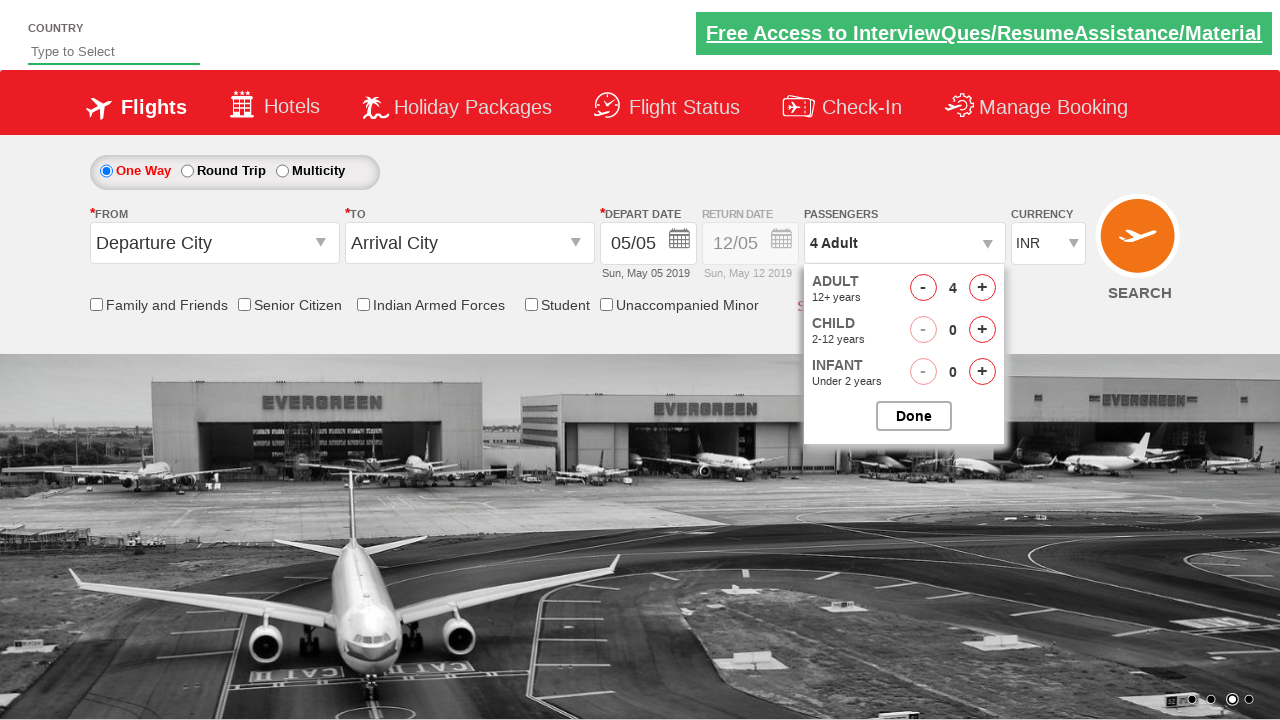

Incremented adult passenger count (increment 4 of 5) at (982, 288) on #hrefIncAdt
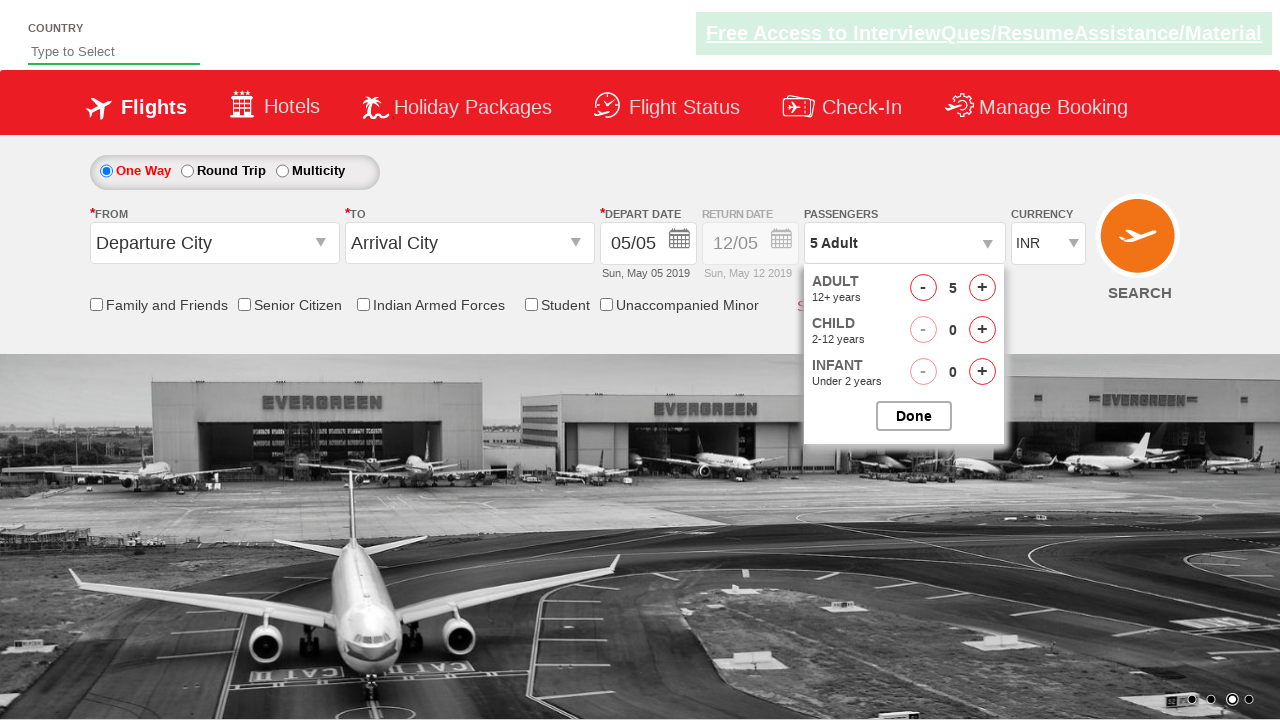

Brief pause between increment clicks
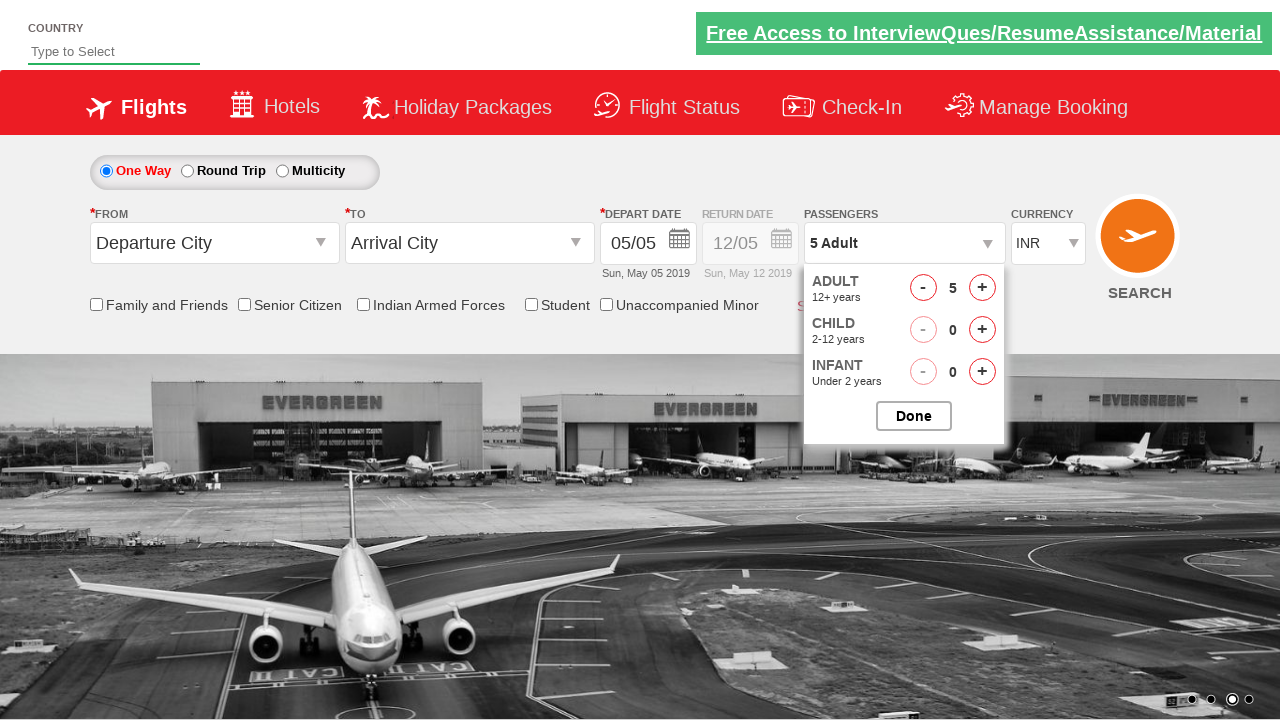

Incremented adult passenger count (increment 5 of 5) at (982, 288) on #hrefIncAdt
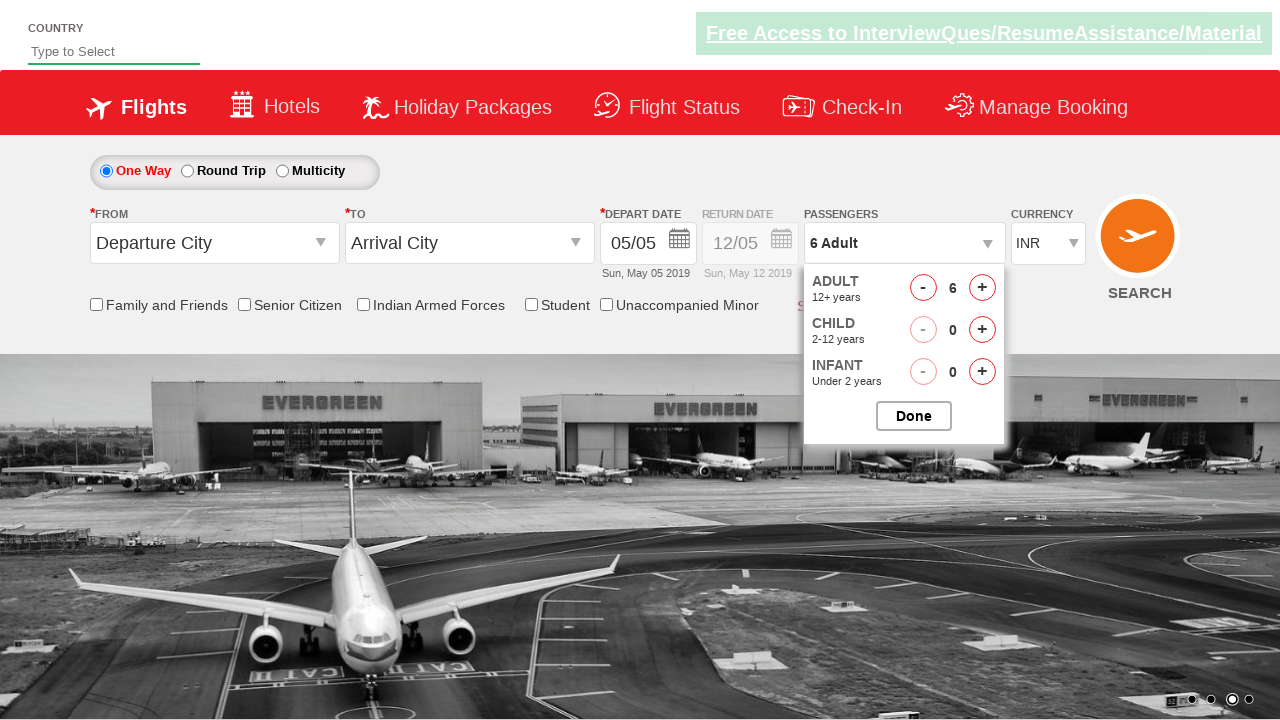

Brief pause between increment clicks
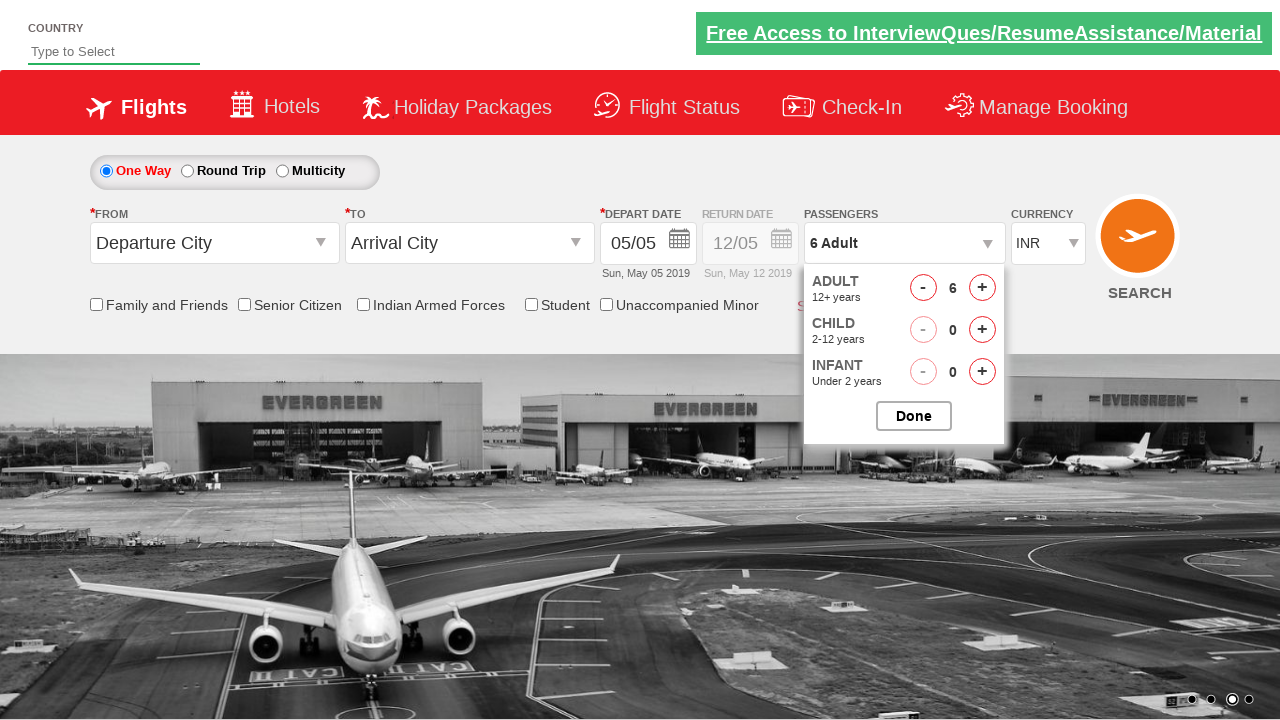

Closed the passenger dropdown at (914, 416) on #btnclosepaxoption
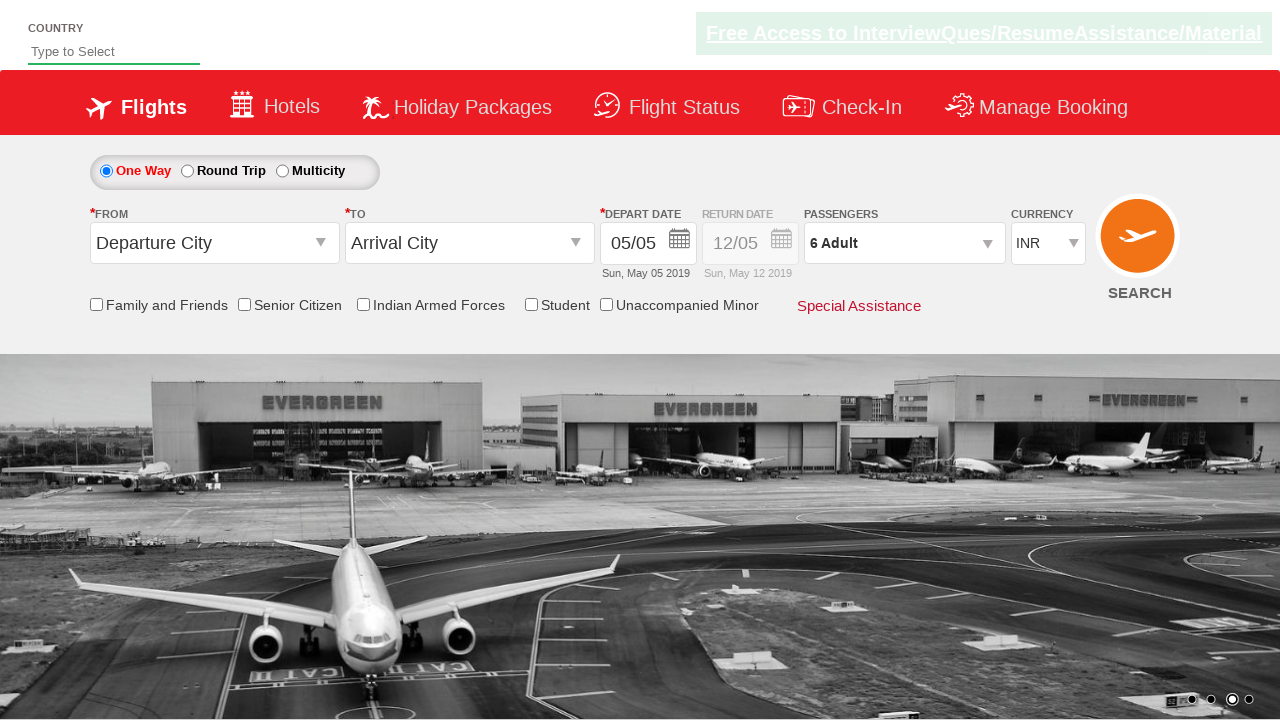

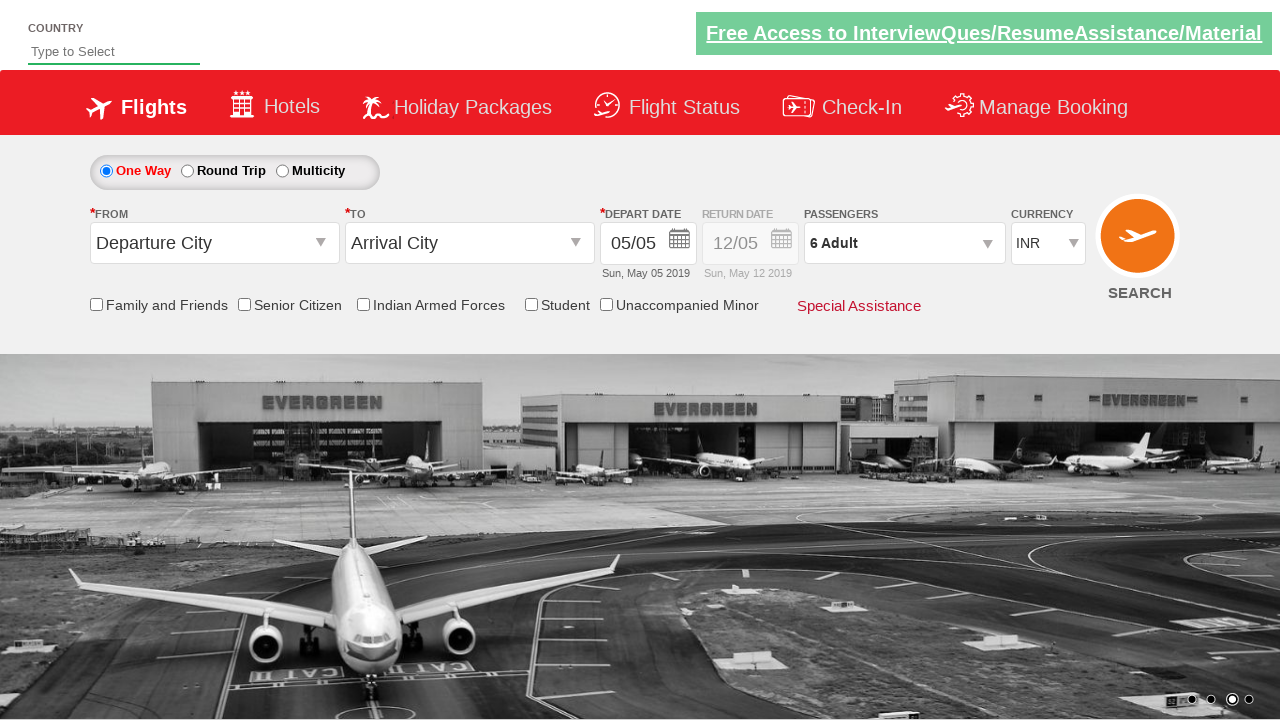